Navigates to the OSChina blog page and waits for the content to load.

Starting URL: https://www.oschina.net/blog

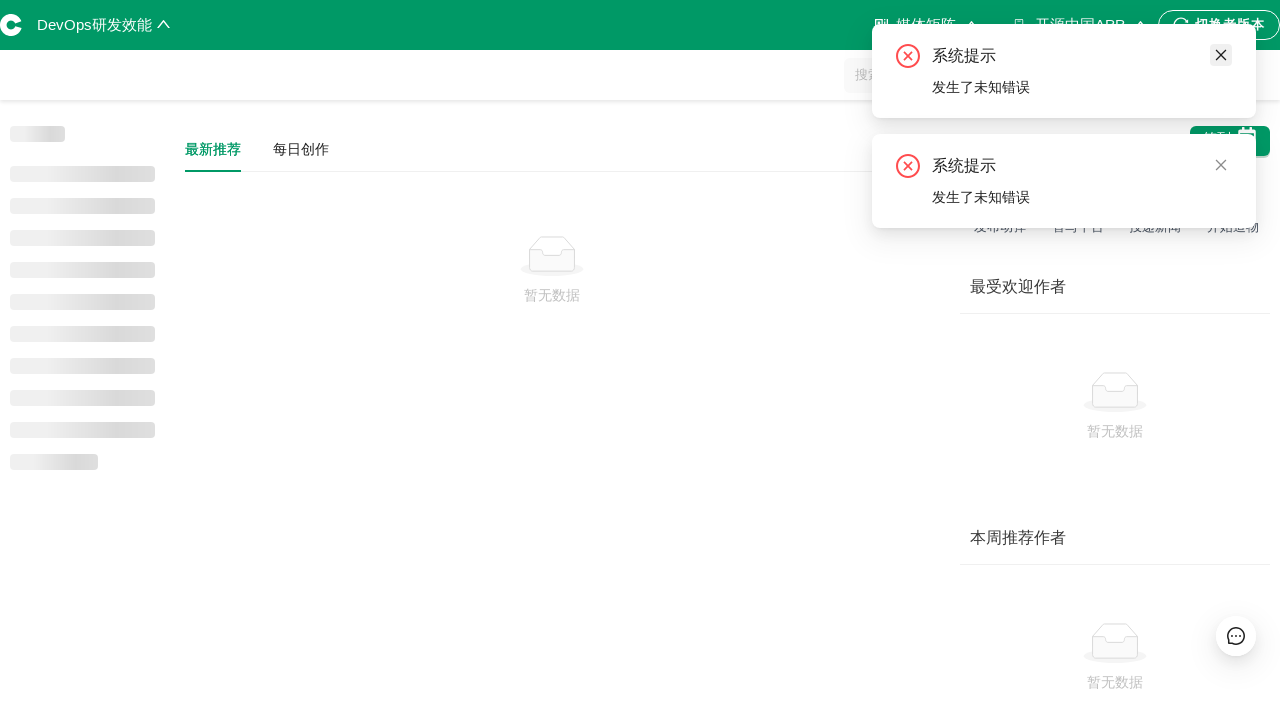

Navigated to OSChina blog page
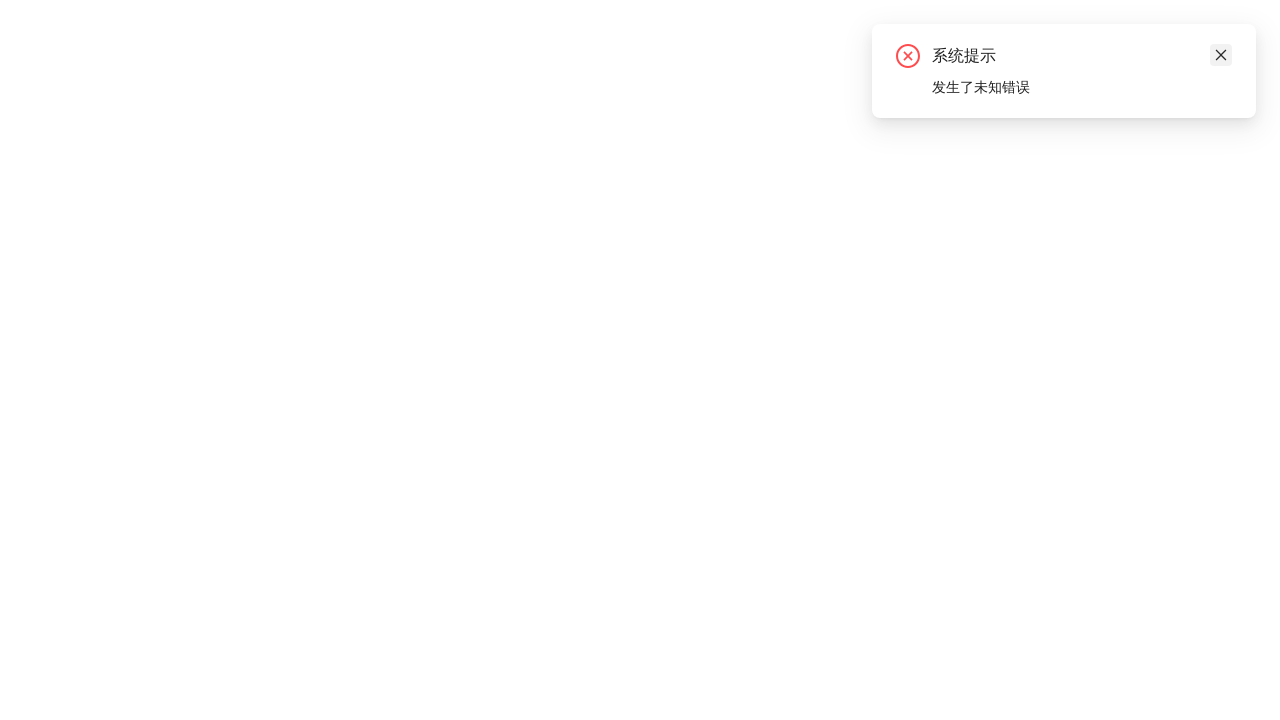

Body element loaded on blog page
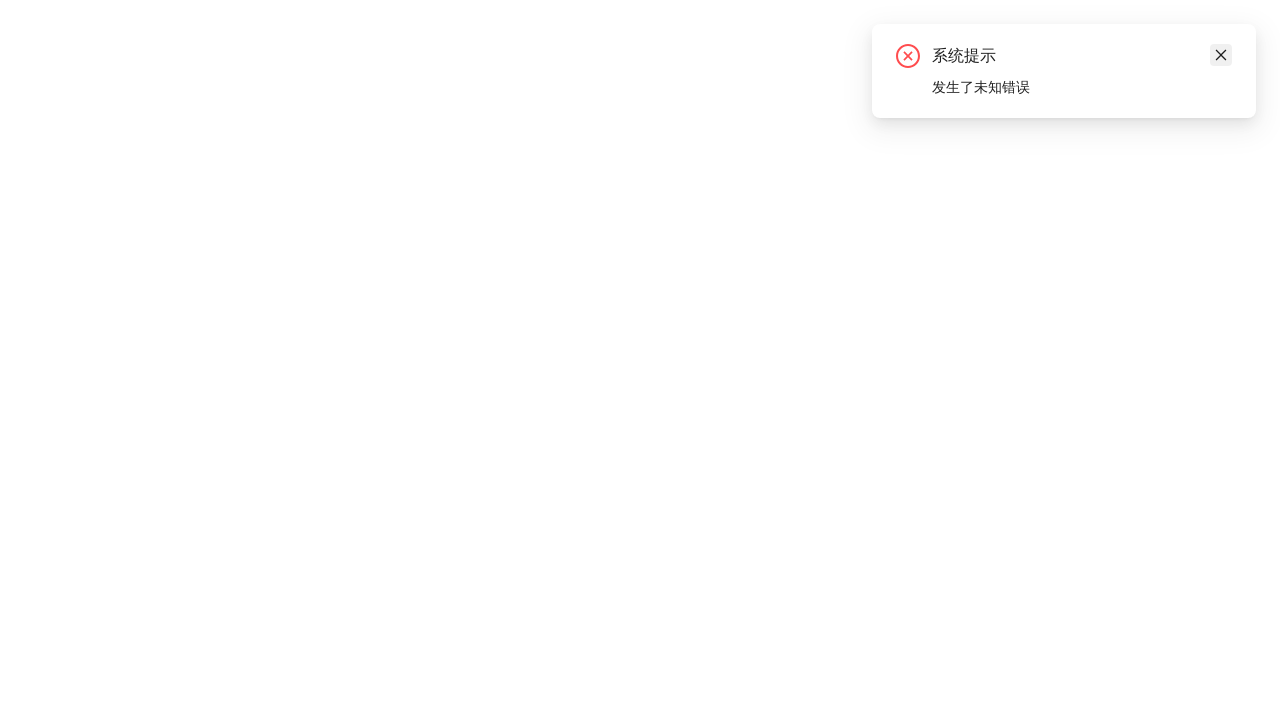

Blog page DOM content fully loaded
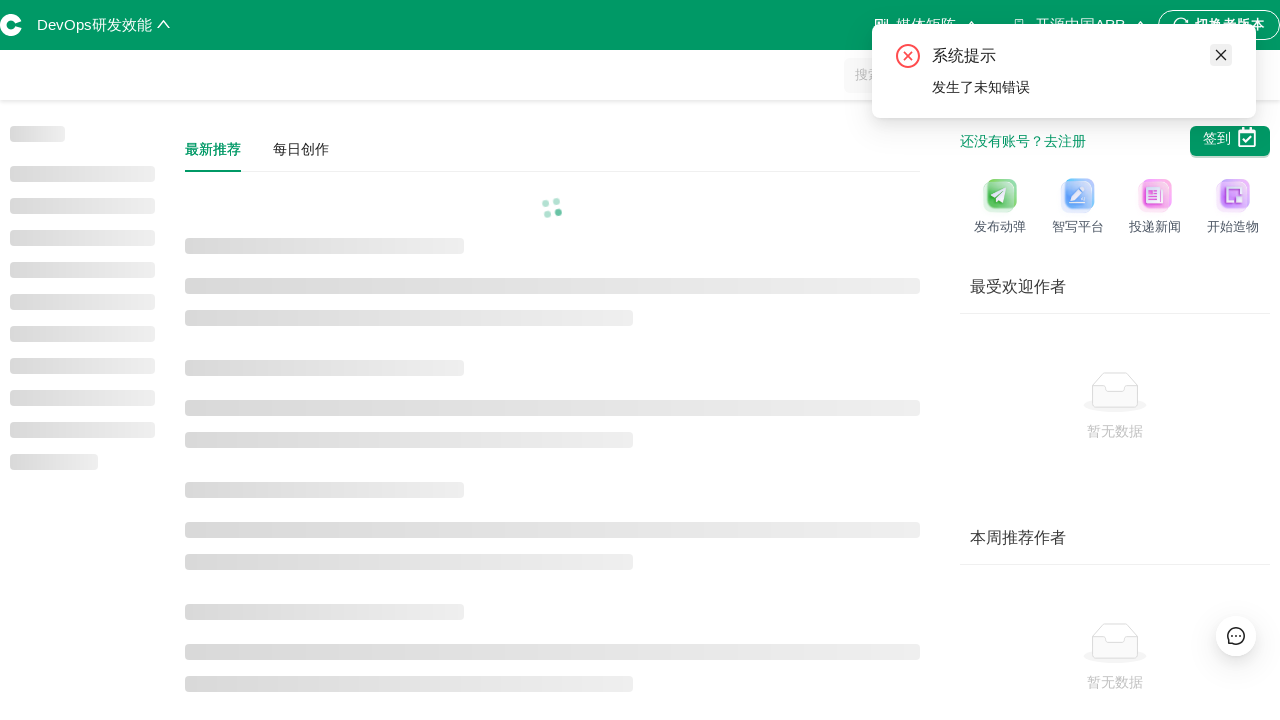

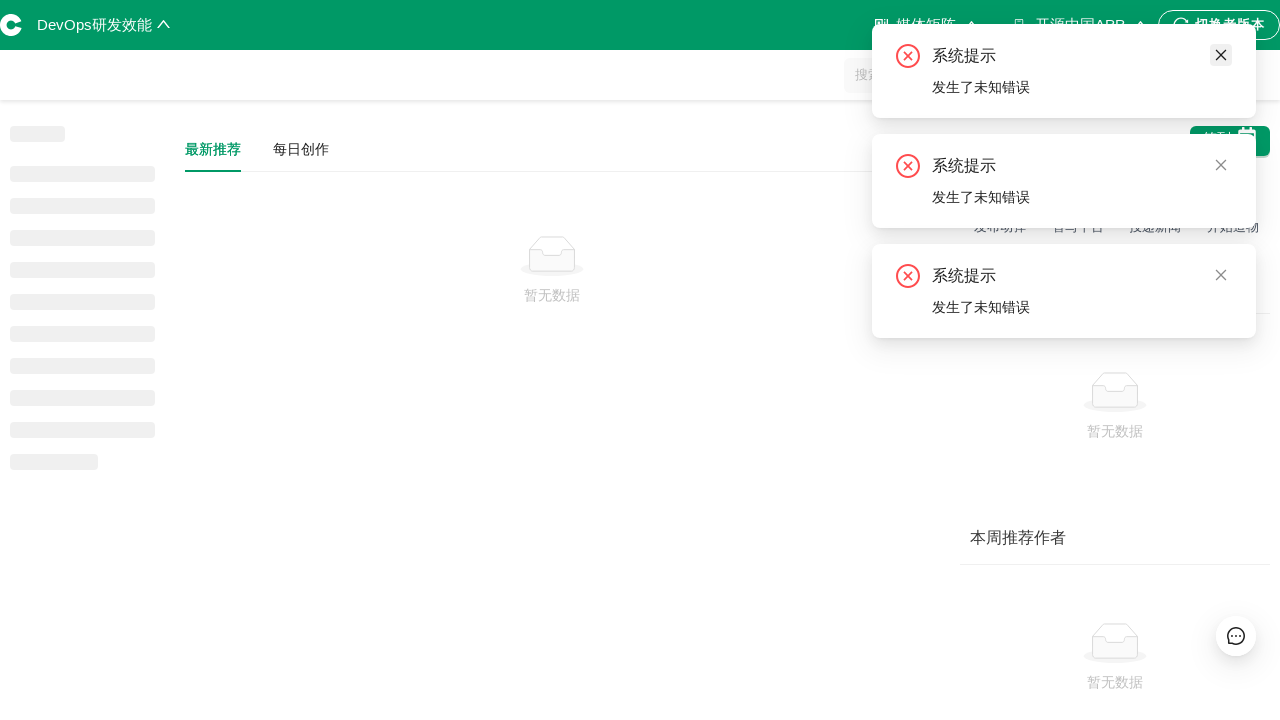